Navigates to Rahul Shetty Academy website and verifies the page loads by checking the title and URL are accessible.

Starting URL: https://rahulshettyacademy.com/

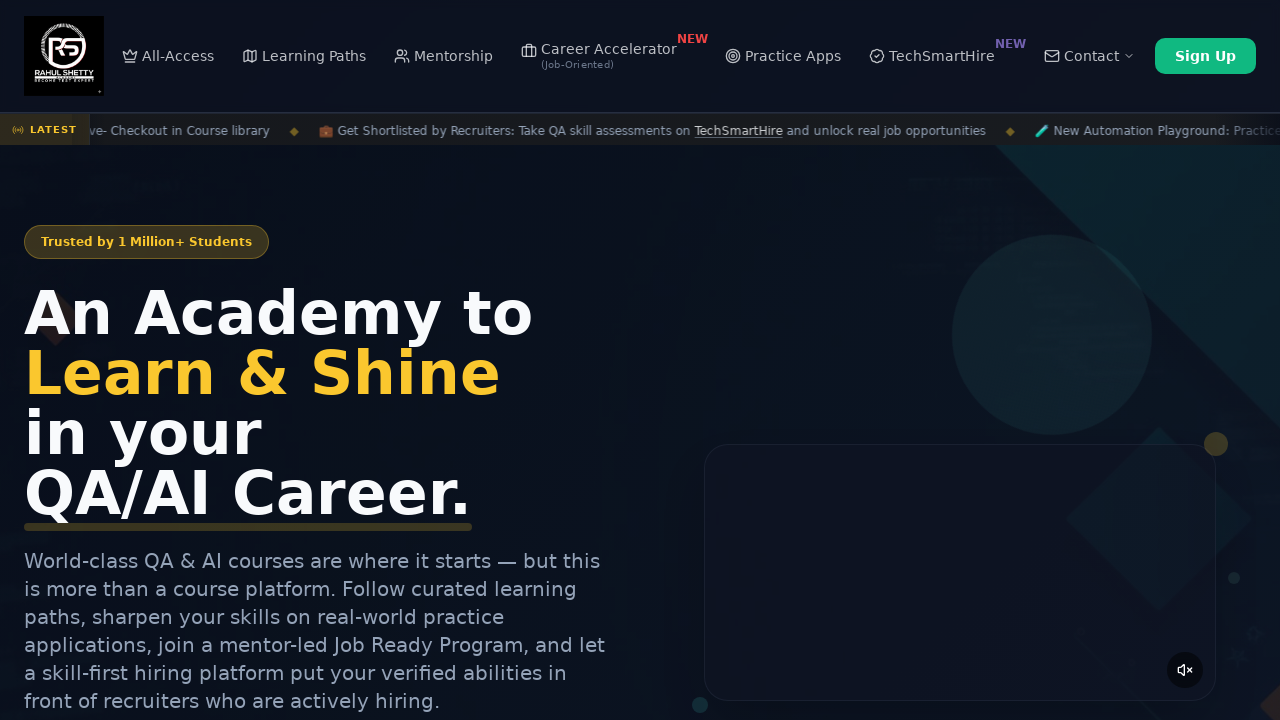

Waited for page to load (domcontentloaded state)
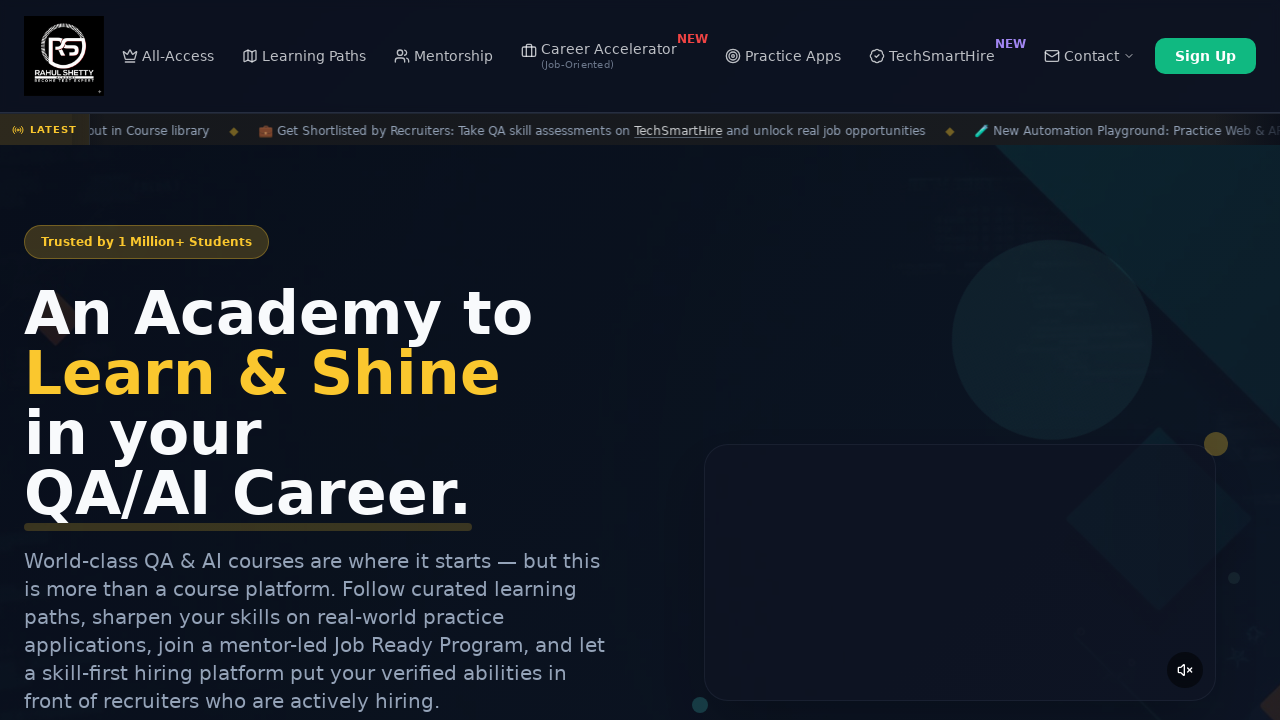

Retrieved page title: 'Rahul Shetty Academy | QA Automation, Playwright, AI Testing & Online Training'
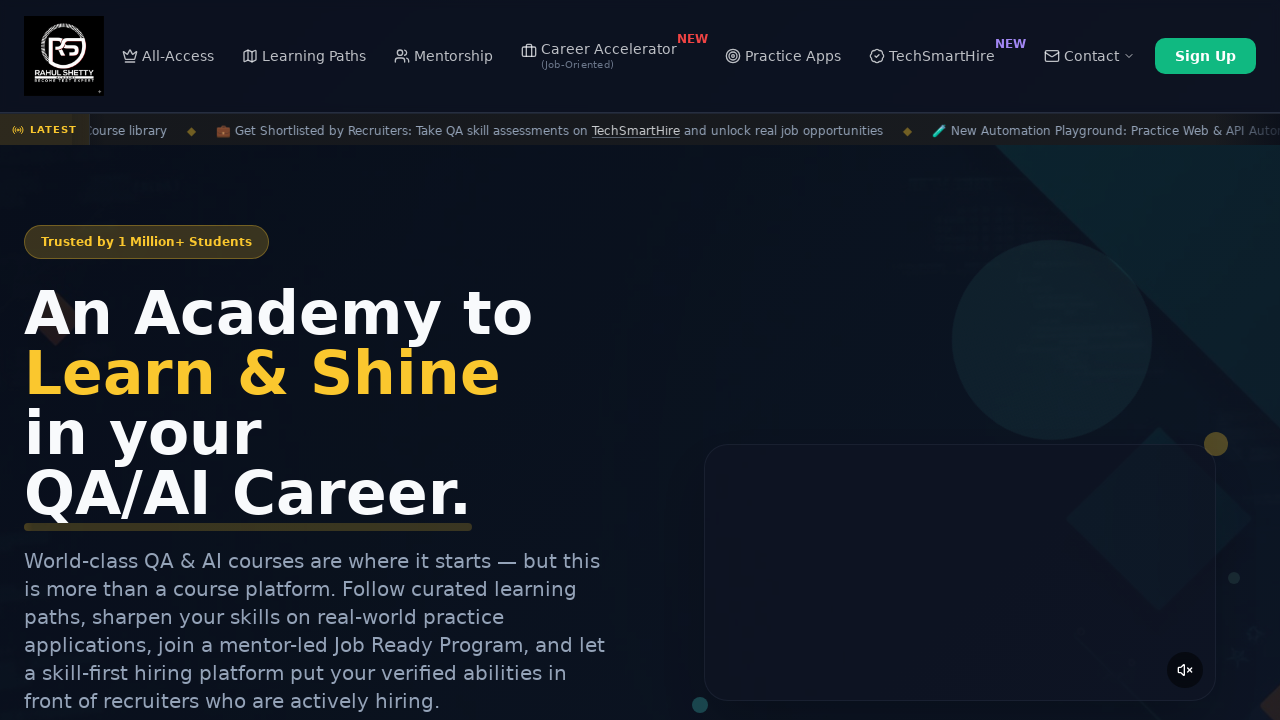

Retrieved current URL: 'https://rahulshettyacademy.com/'
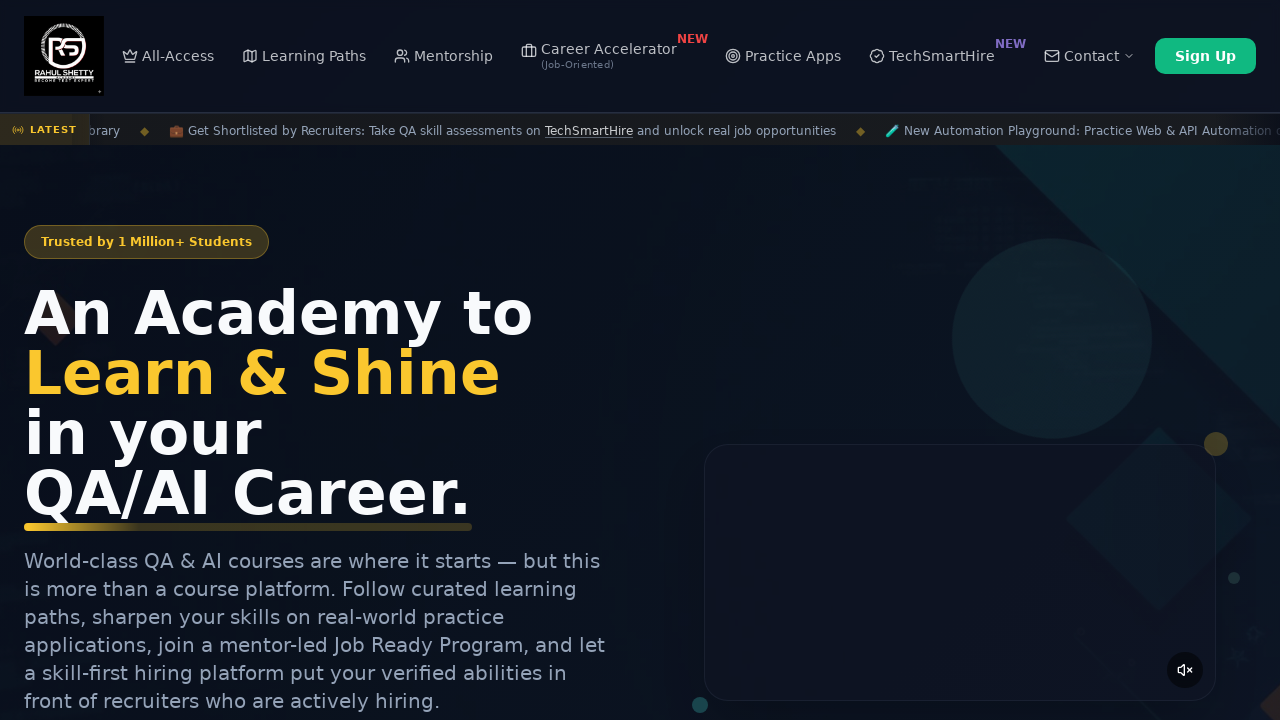

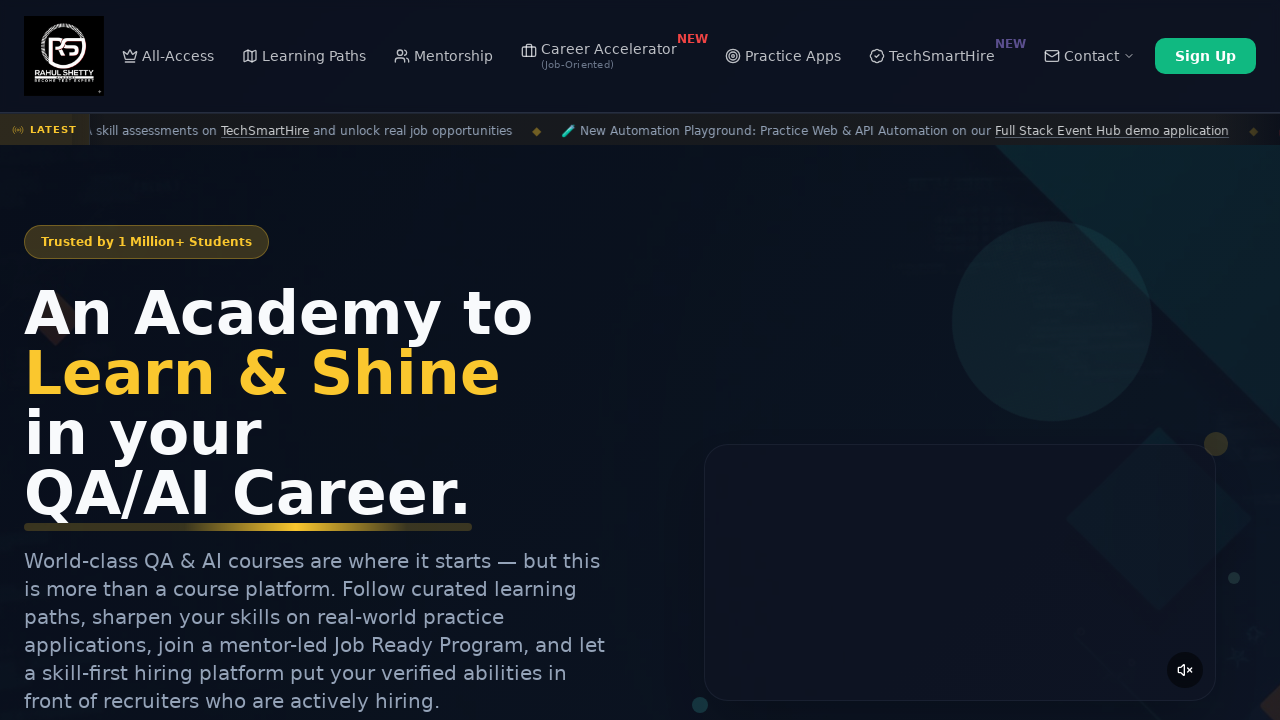